Tests an explicit wait scenario where the script waits for a price element to display "100", then clicks a book button, calculates a mathematical answer based on an input value, fills in the answer field, and submits the form.

Starting URL: http://suninjuly.github.io/explicit_wait2.html

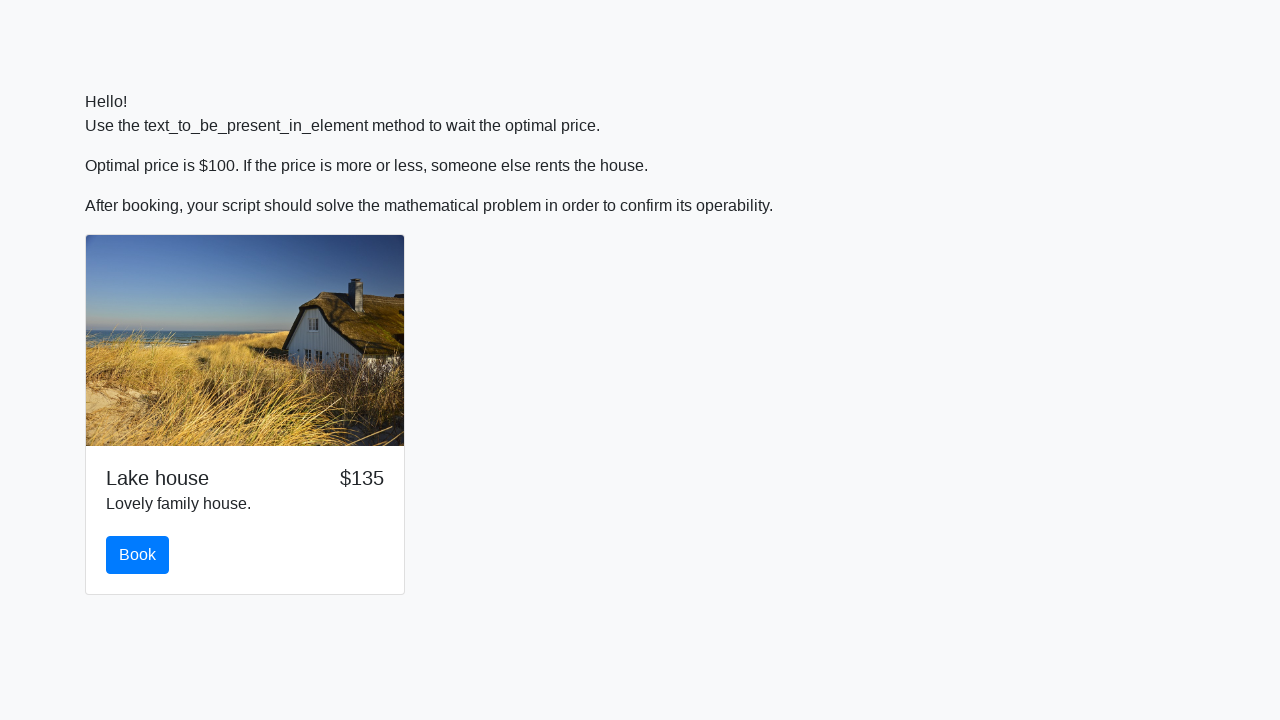

Waited for price element to display '100'
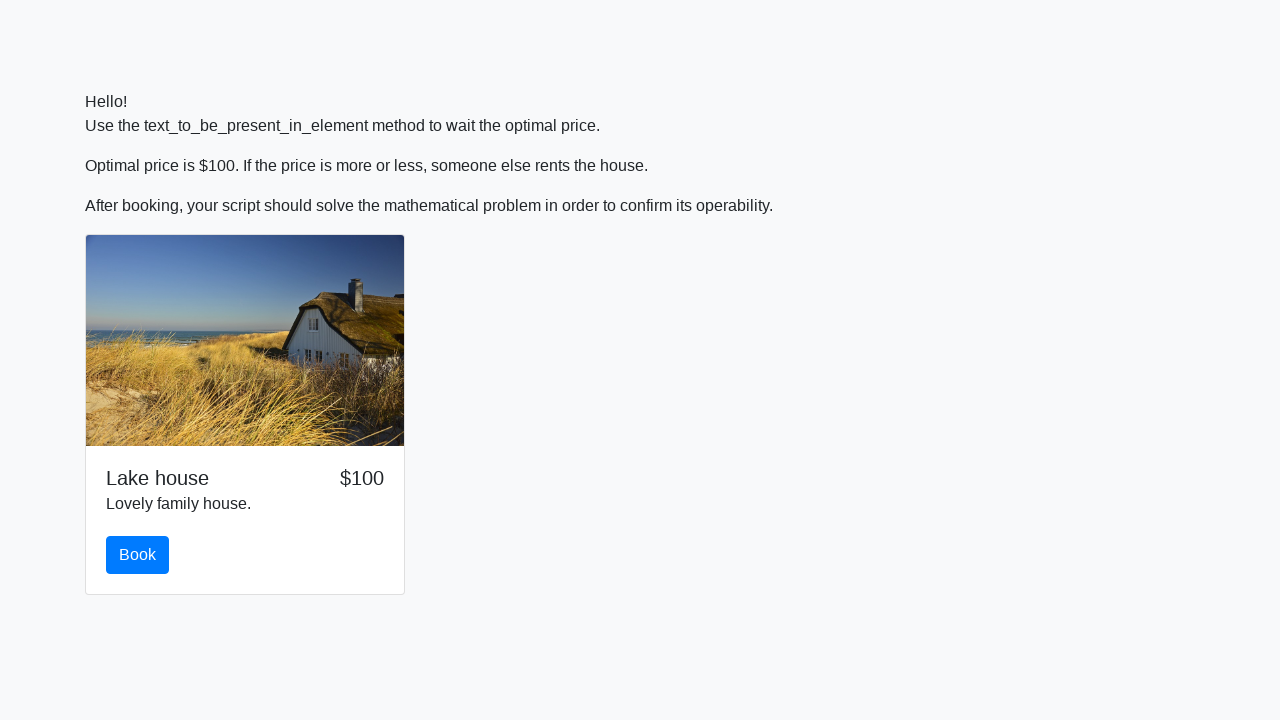

Clicked the book button at (138, 555) on #book
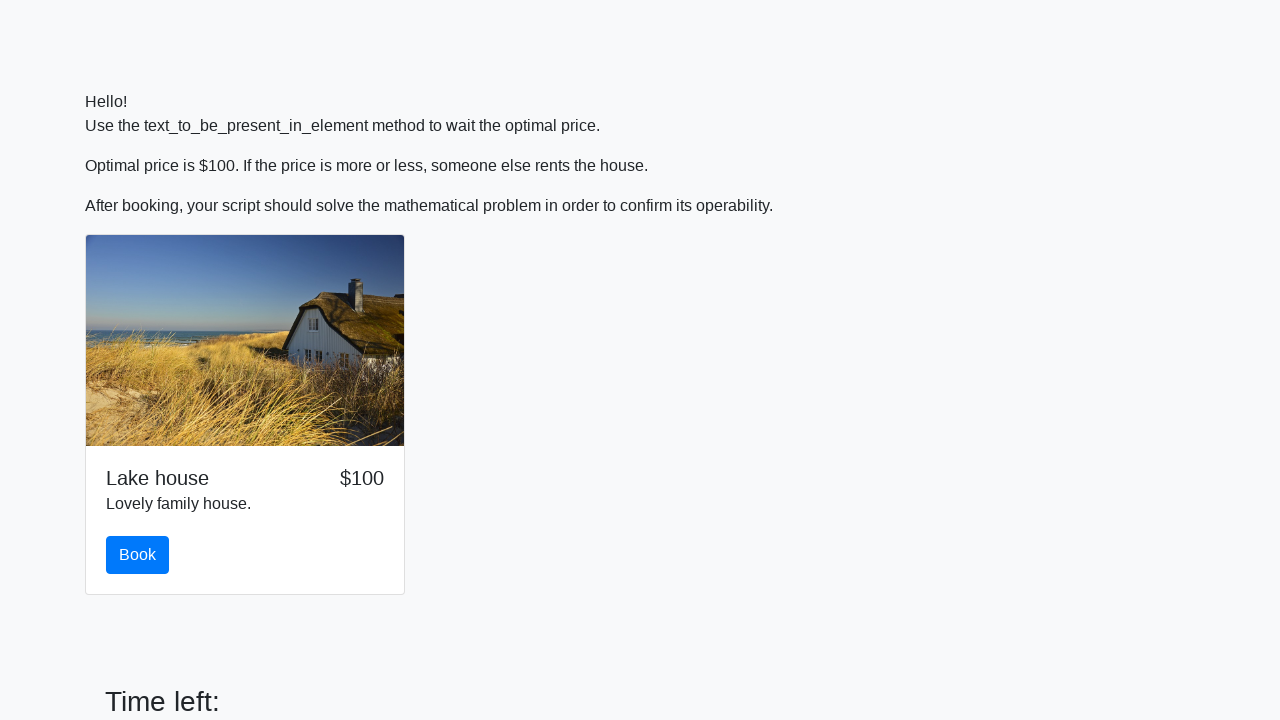

Retrieved input value: 562
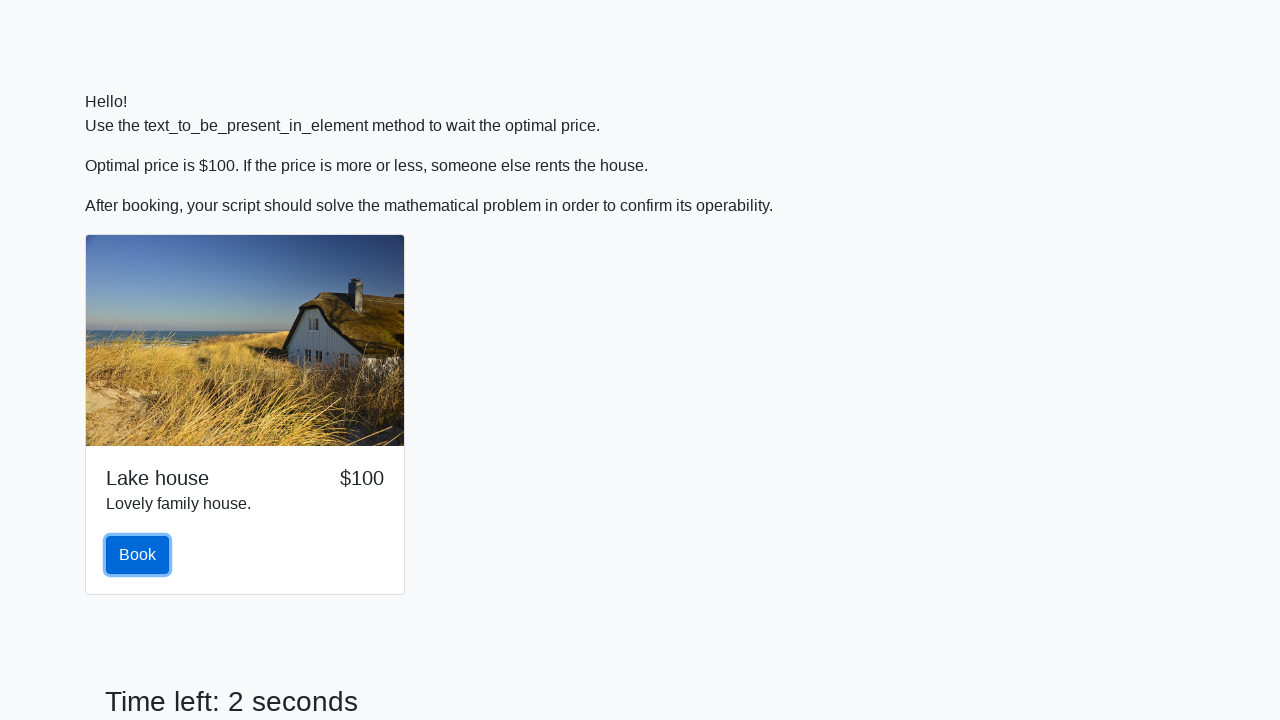

Calculated mathematical answer: 1.4010154535246118
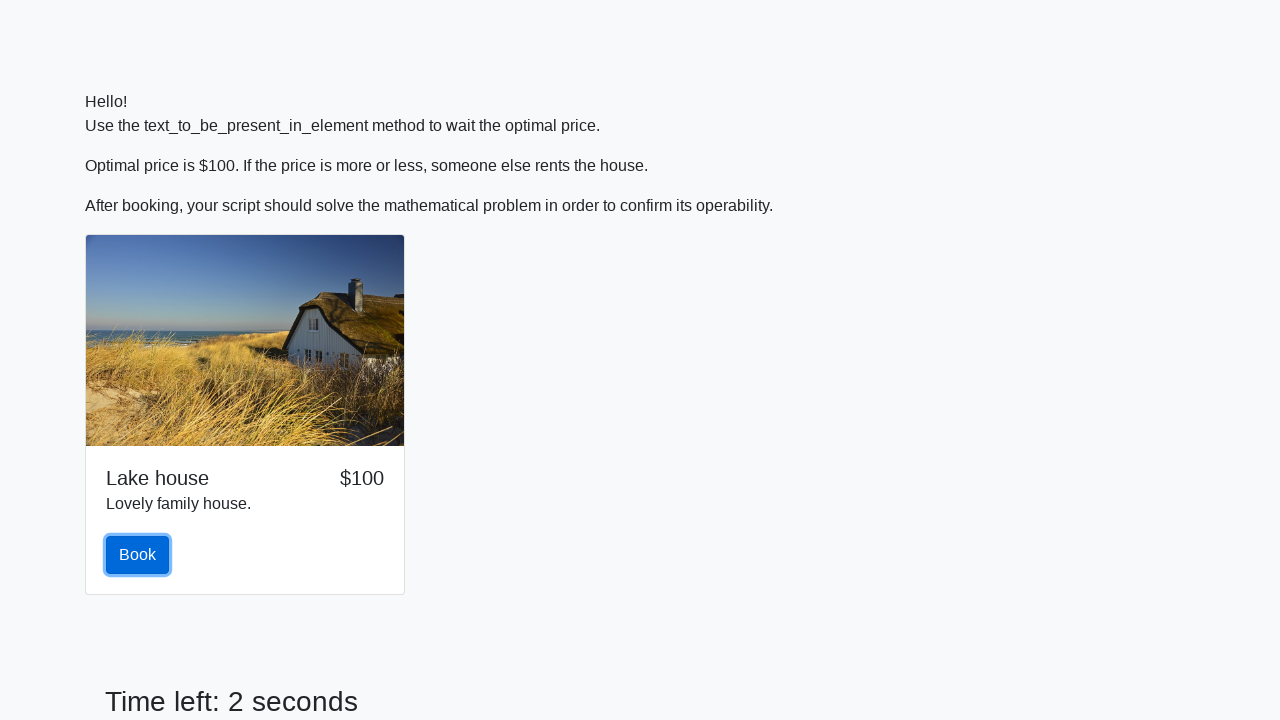

Filled answer field with calculated value on #answer
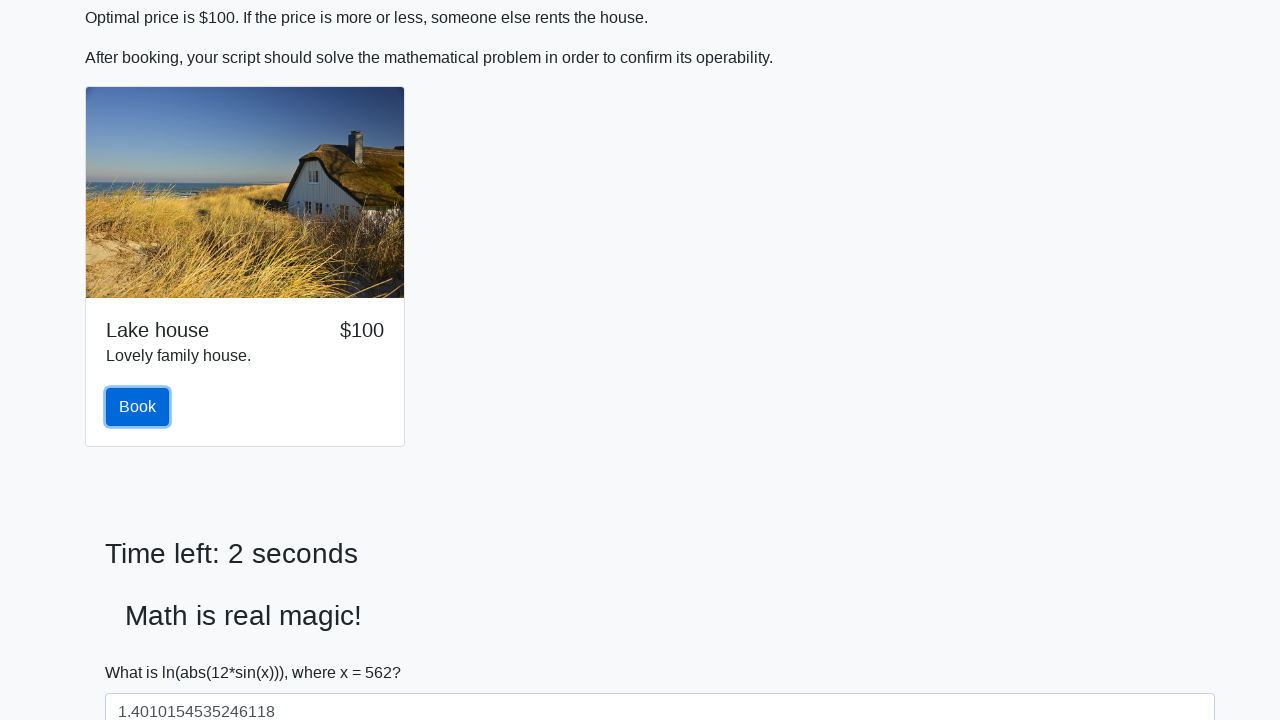

Clicked the solve button to submit the form at (143, 651) on #solve
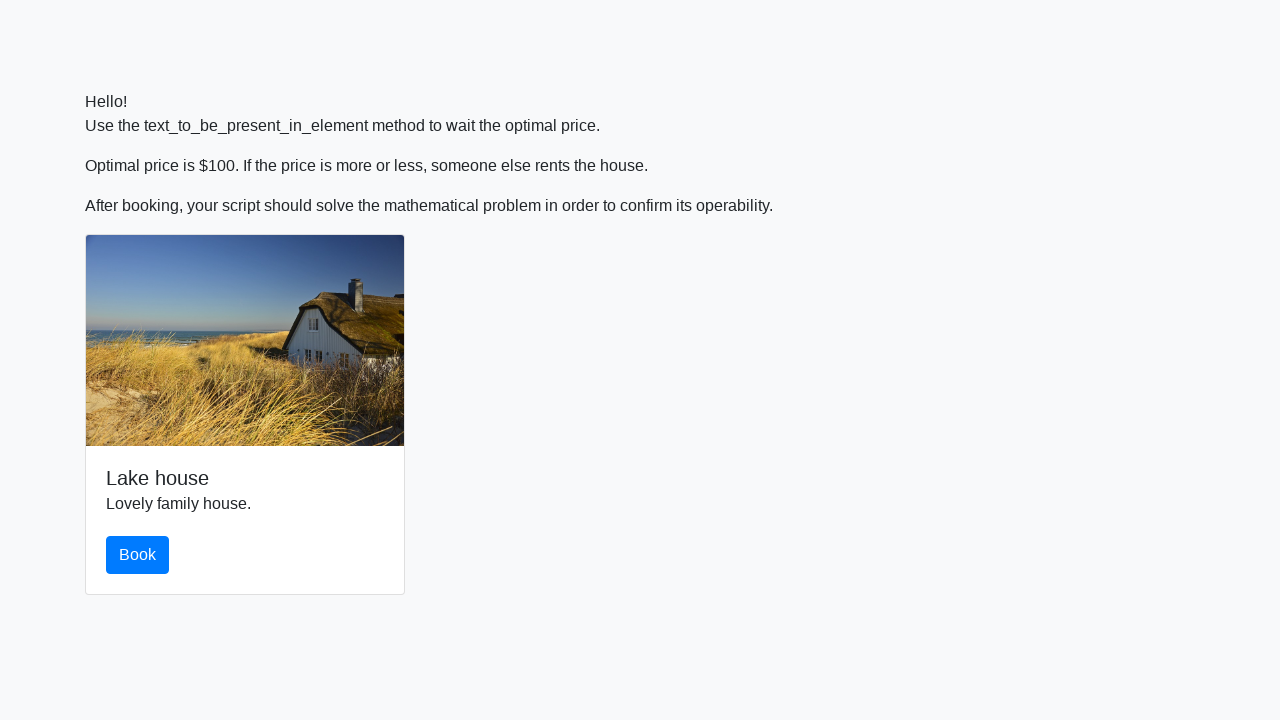

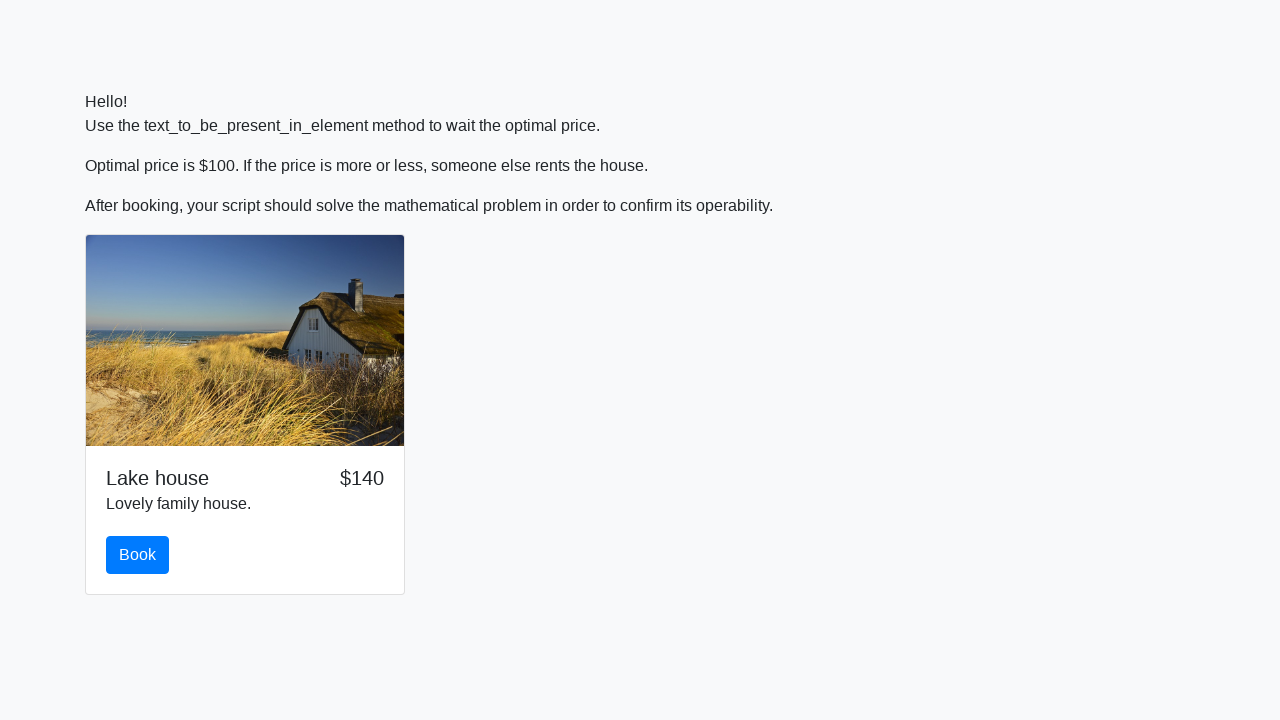